Tests dynamic loading functionality by clicking a start button and waiting for content to appear

Starting URL: http://the-internet.herokuapp.com/dynamic_loading/1

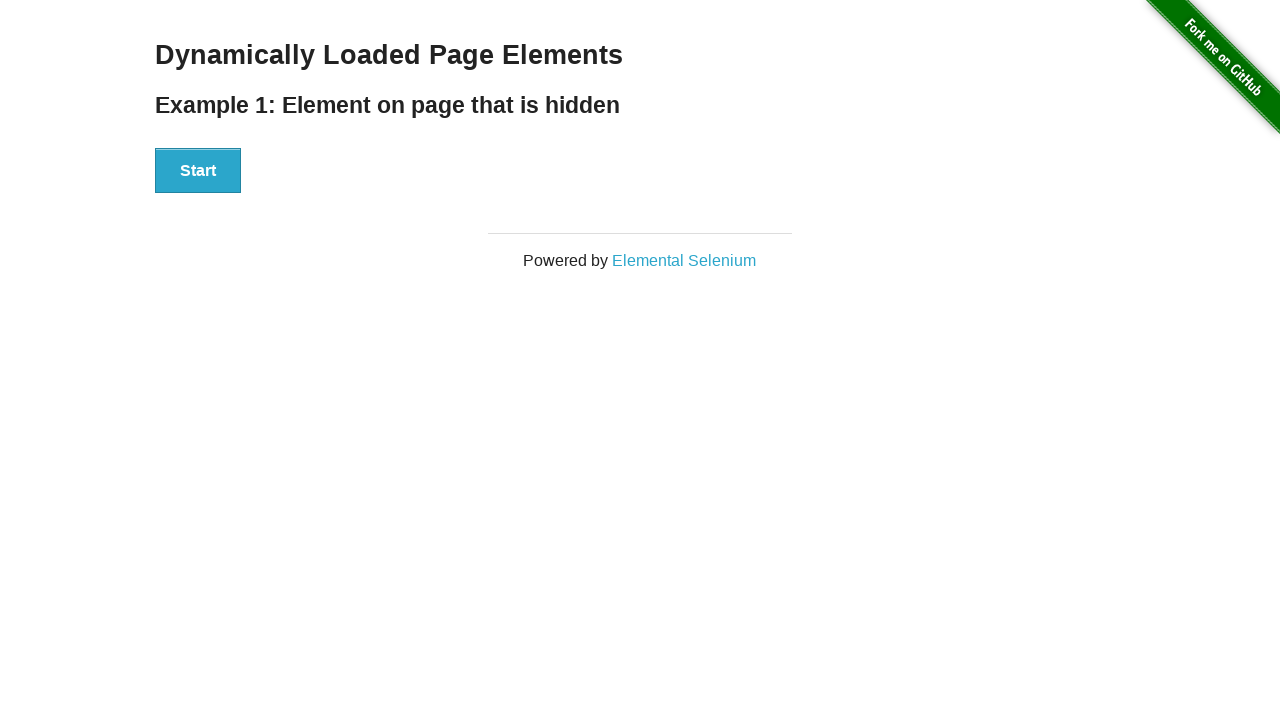

Clicked start button to trigger dynamic loading at (198, 171) on #start button
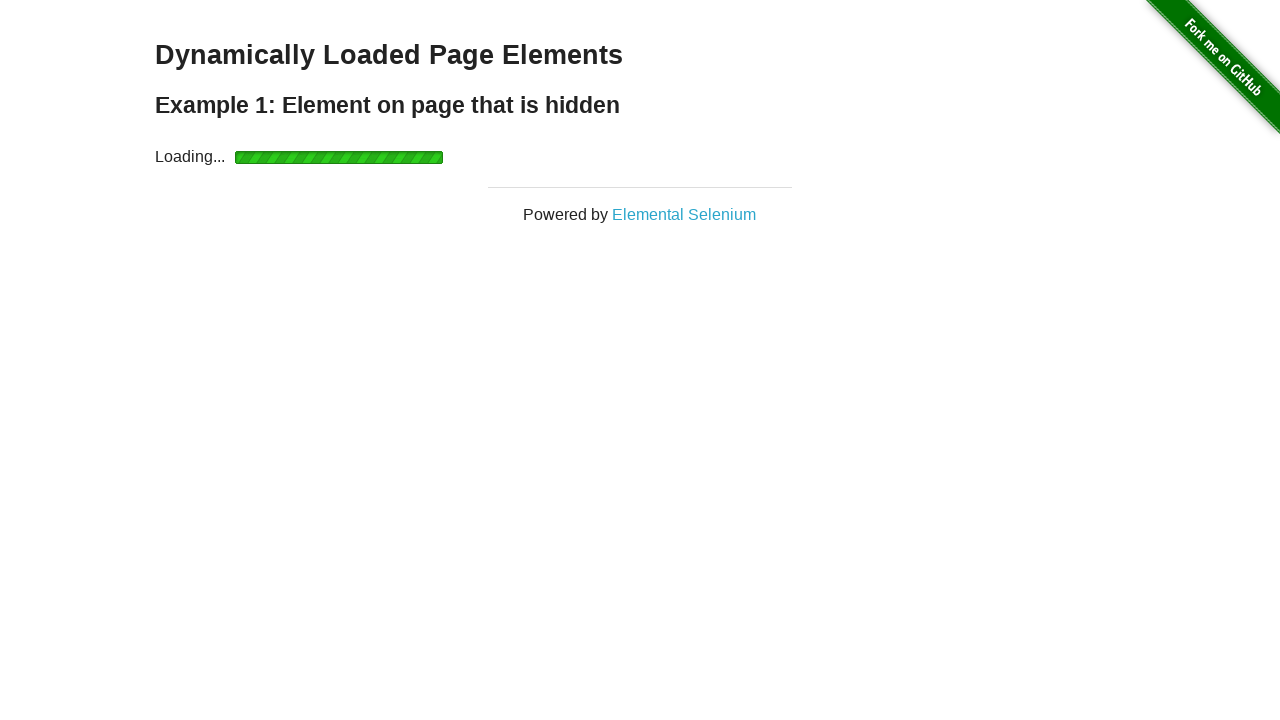

Waited for finish text to appear after dynamic loading
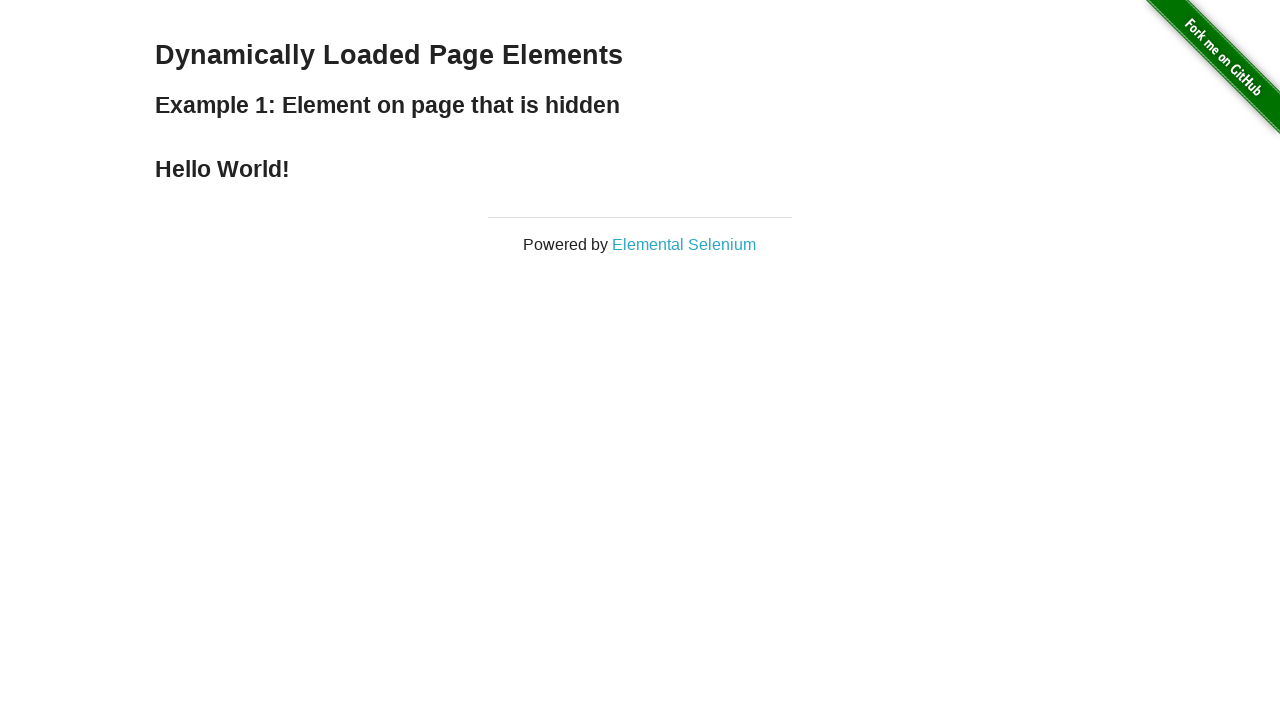

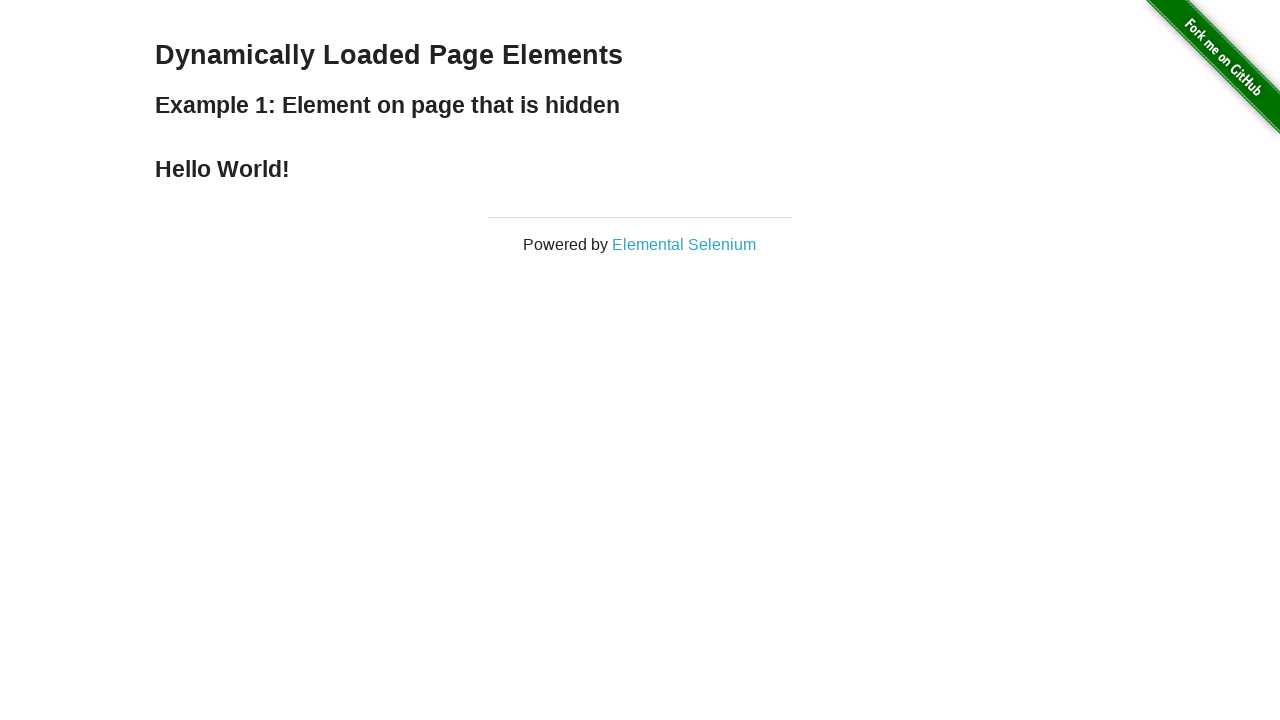